Tests the homepage form by filling in name, email, password, selecting gender, employment status, birthday, and submitting the form to verify successful submission

Starting URL: https://rahulshettyacademy.com/angularpractice/

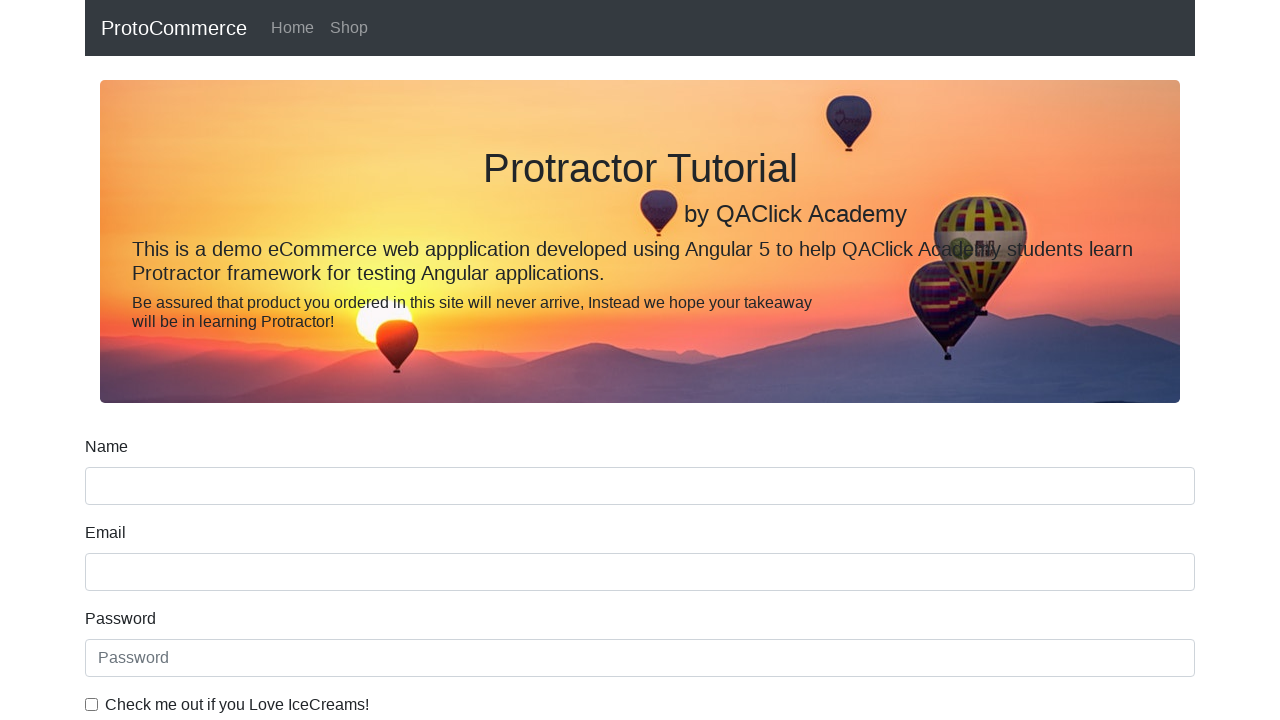

Filled in name field with 'Aravind MS' on form input[name="name"]
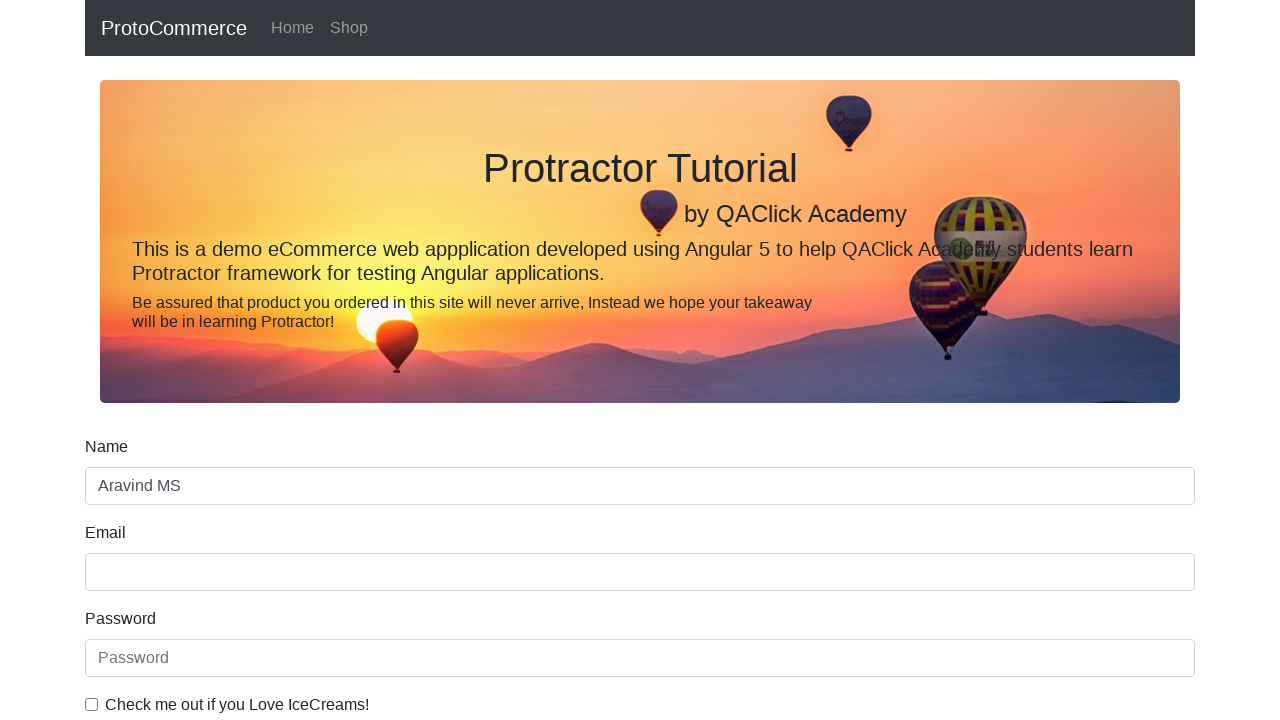

Filled in email field with 'arvindsudhi44@gmail.com' on input[name="email"]
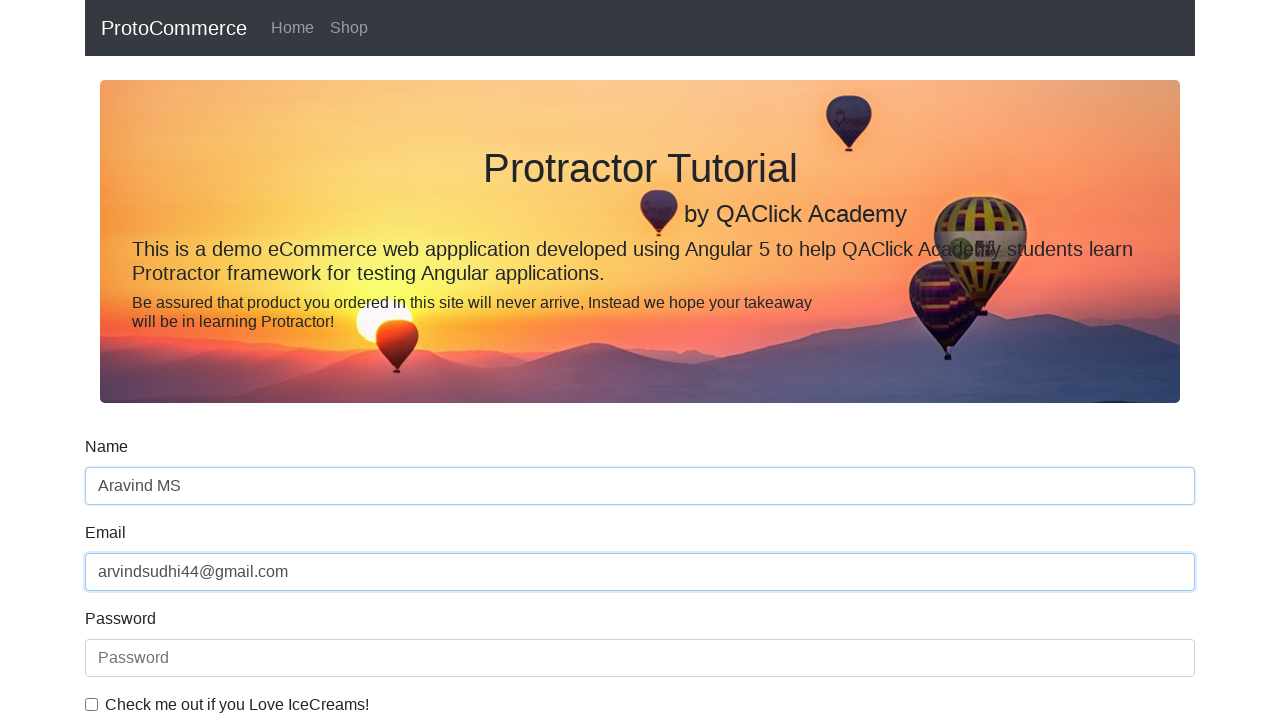

Filled in password field with 'Arvind1234#' on internal:attr=[placeholder="Password"i]
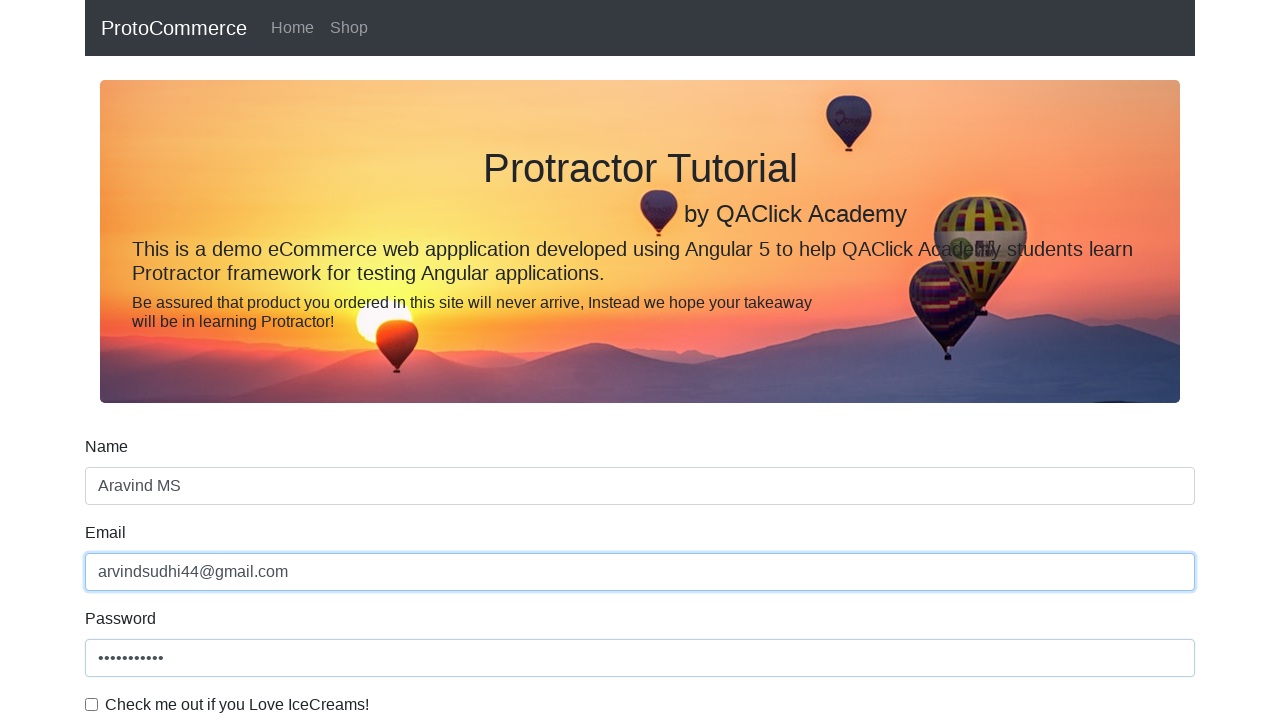

Clicked 'Check me out if you Love' checkbox at (237, 705) on internal:text="Check me out if you Love"i
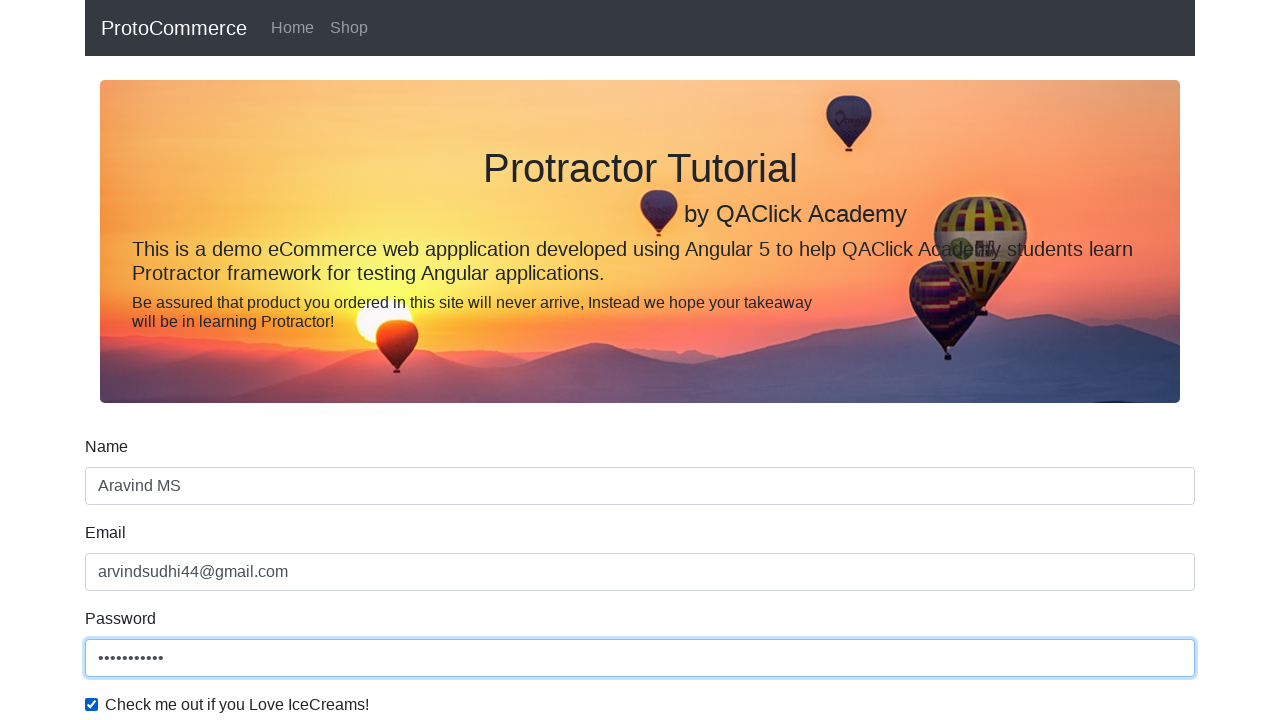

Selected 'Female' from gender dropdown on internal:label="Gender"i
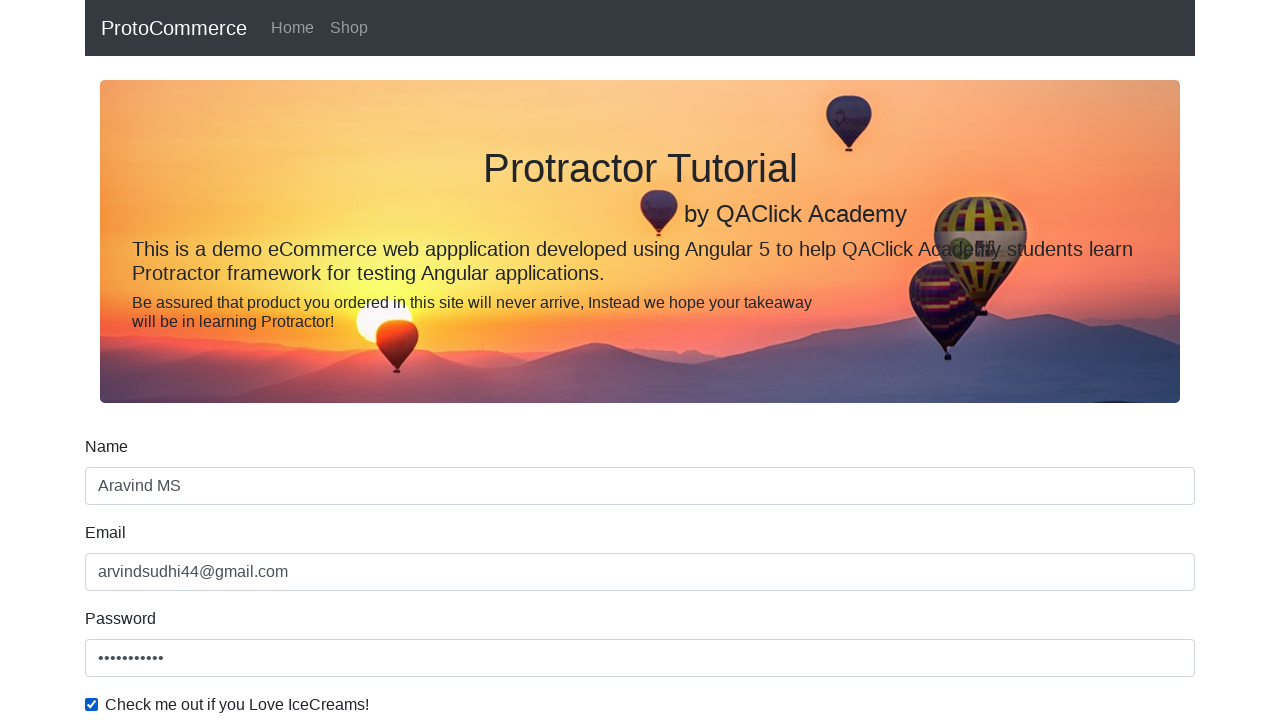

Selected 'Male' from gender dropdown on internal:label="Gender"i
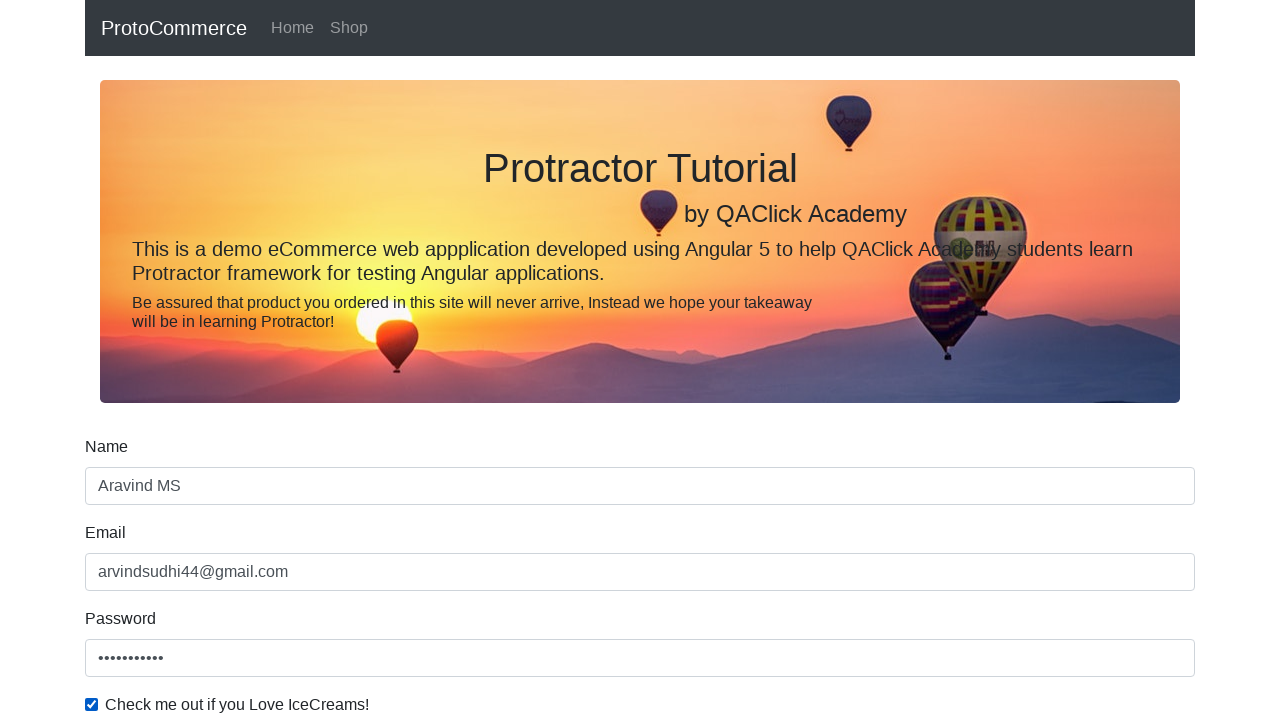

Clicked 'Employed' employment status option at (374, 360) on internal:text="Employed"i
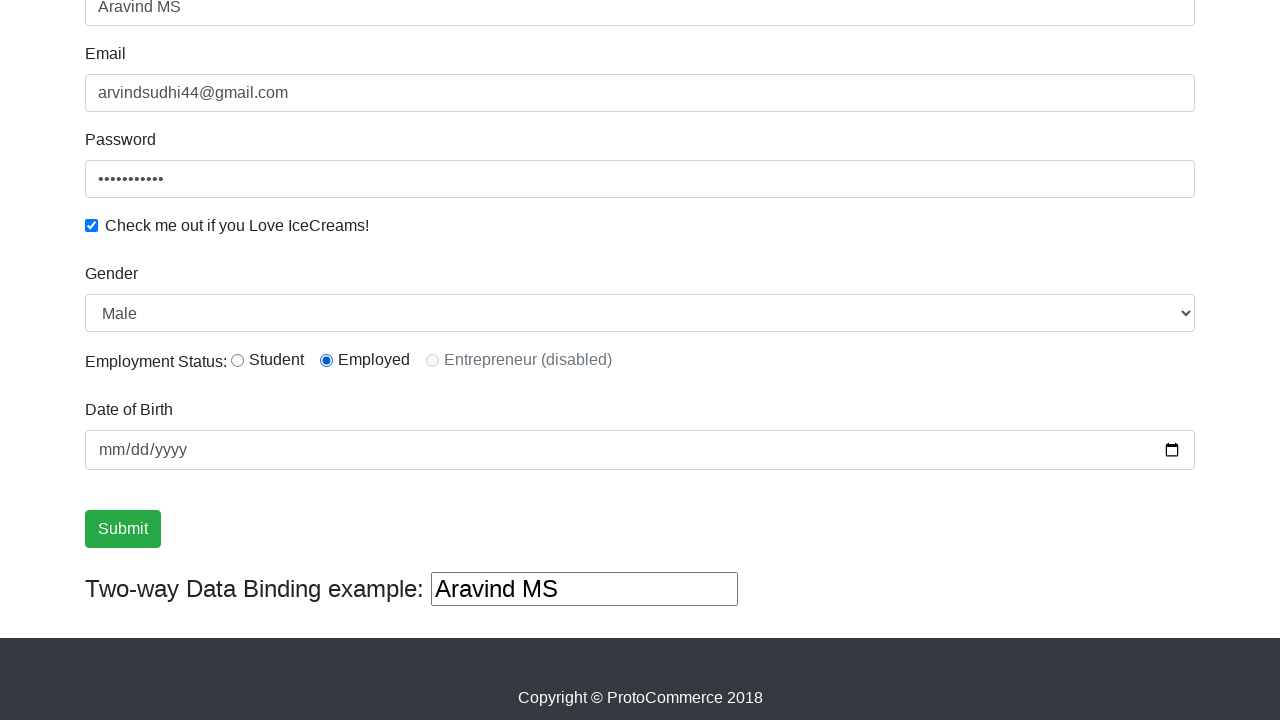

Filled in birthday field with '1995-12-04' on input[name="bday"]
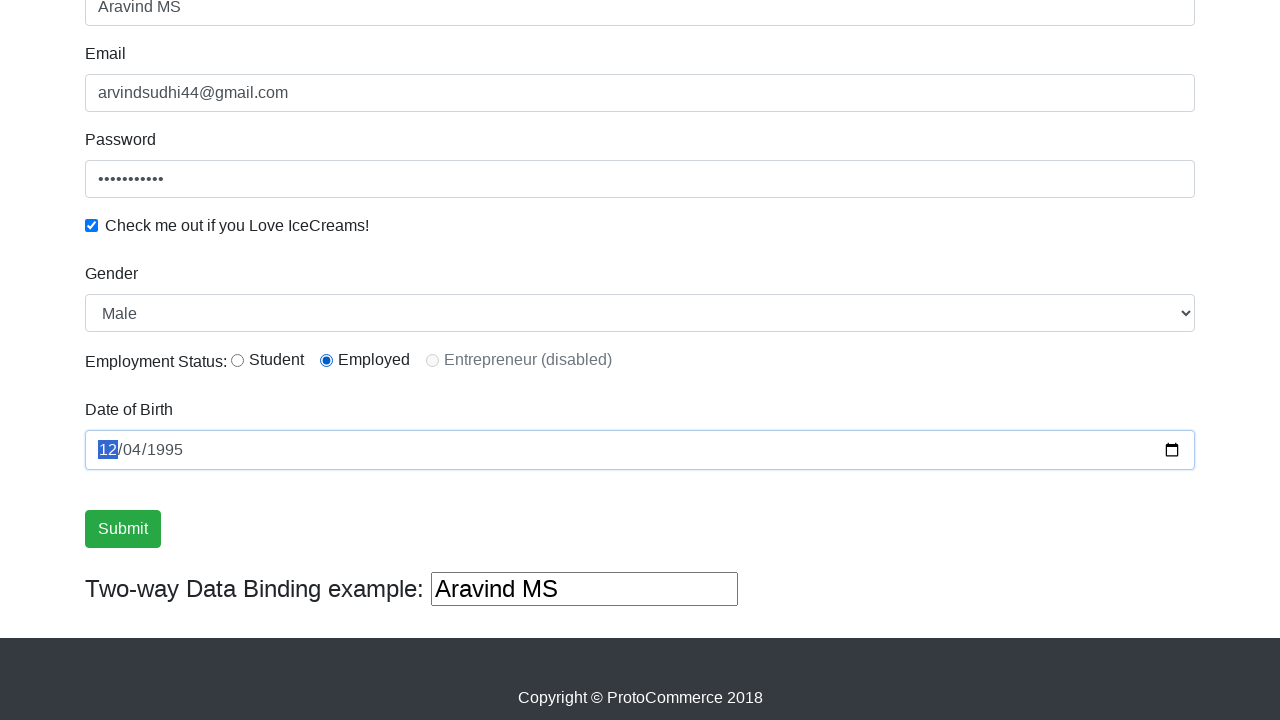

Clicked the two-way data binding textbox at (584, 589) on internal:role=heading[name="Two-way Data Binding example:"i] >> internal:role=te
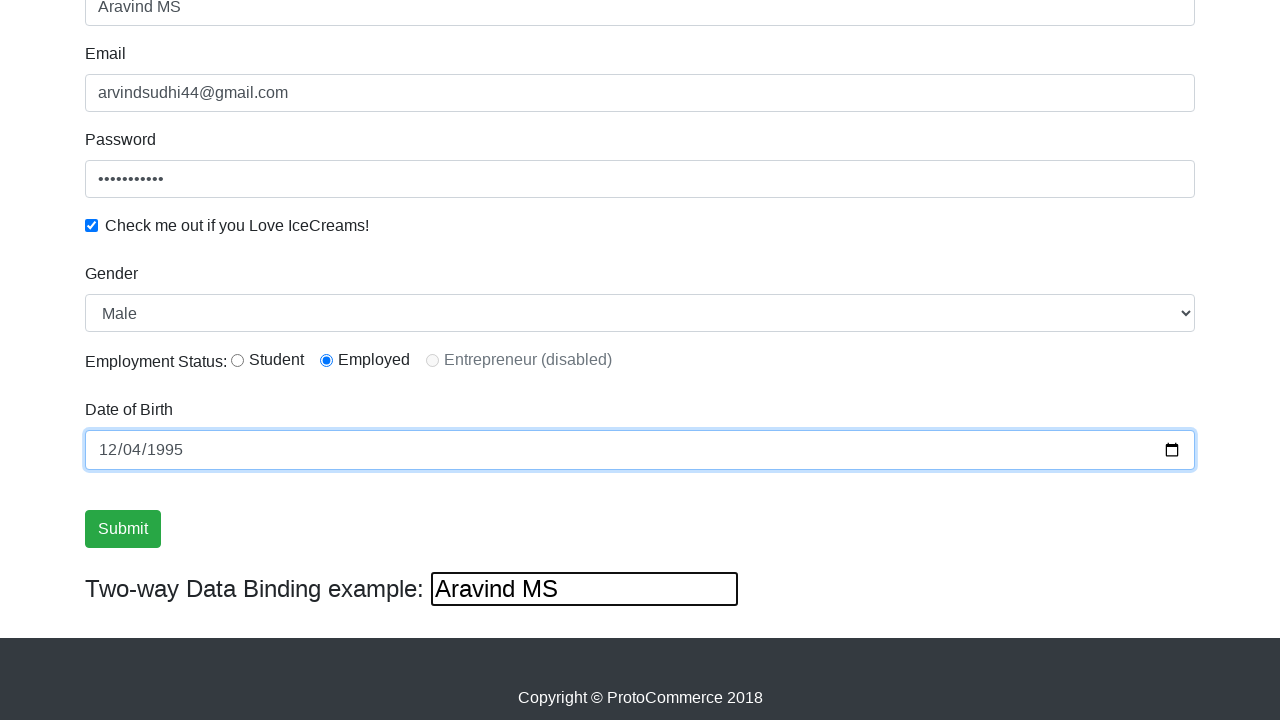

Clicked Submit button to submit the form at (123, 529) on internal:role=button[name="Submit"i]
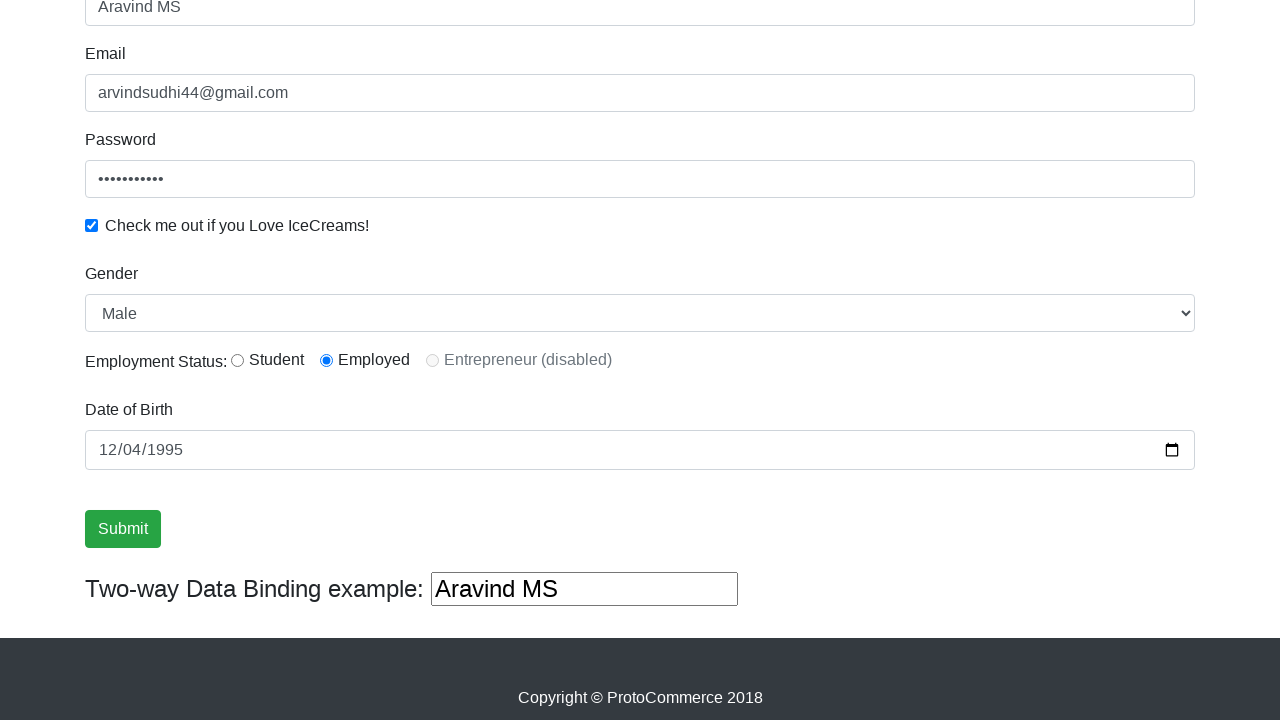

Retrieved success message text content
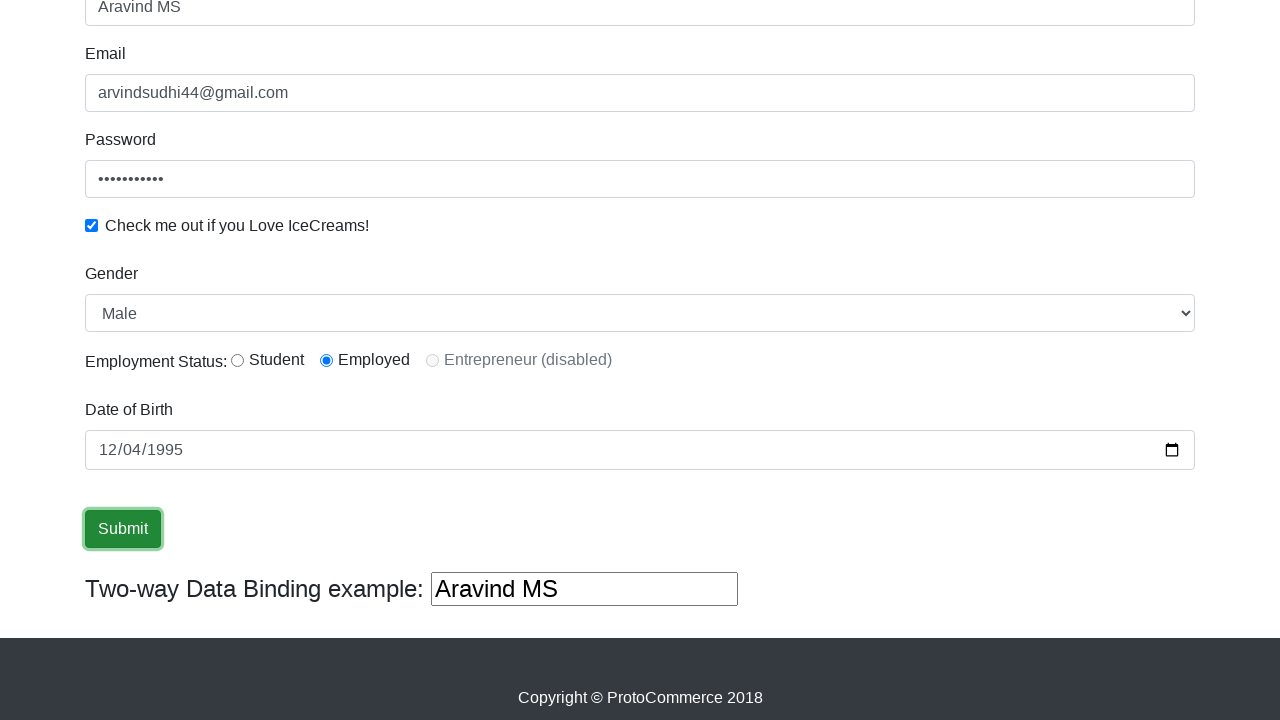

Verified successful form submission with expected success message
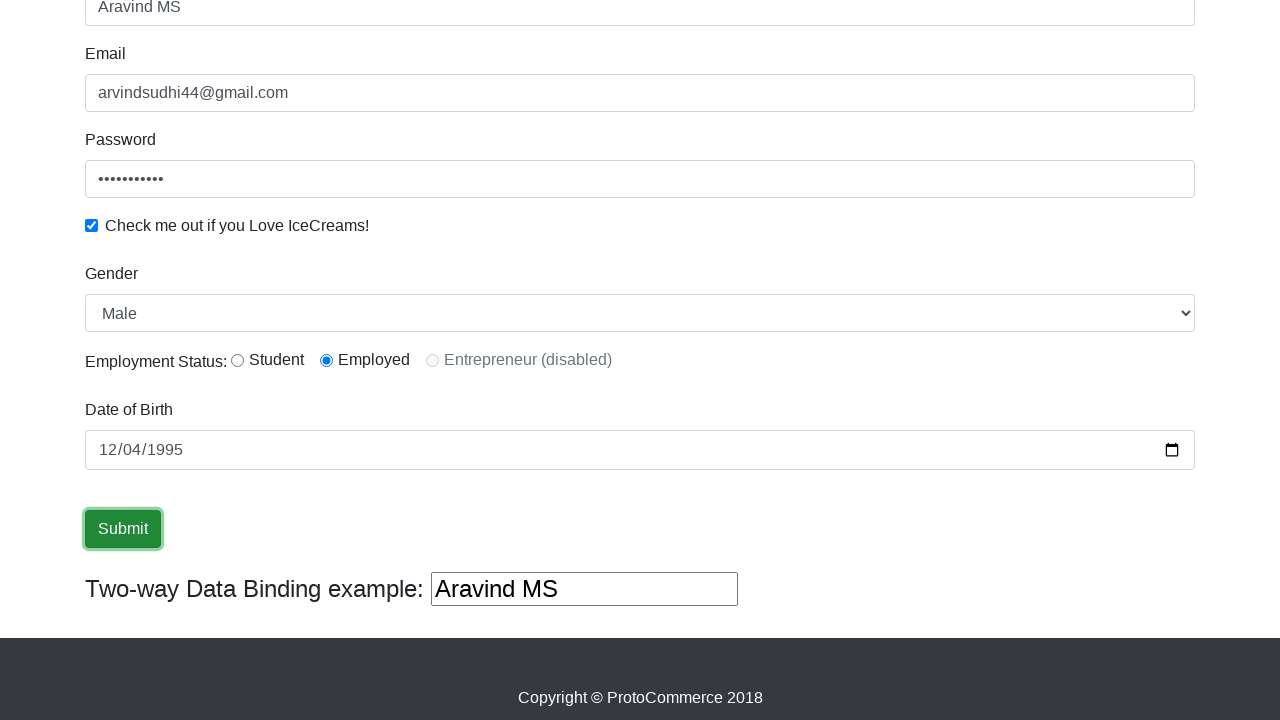

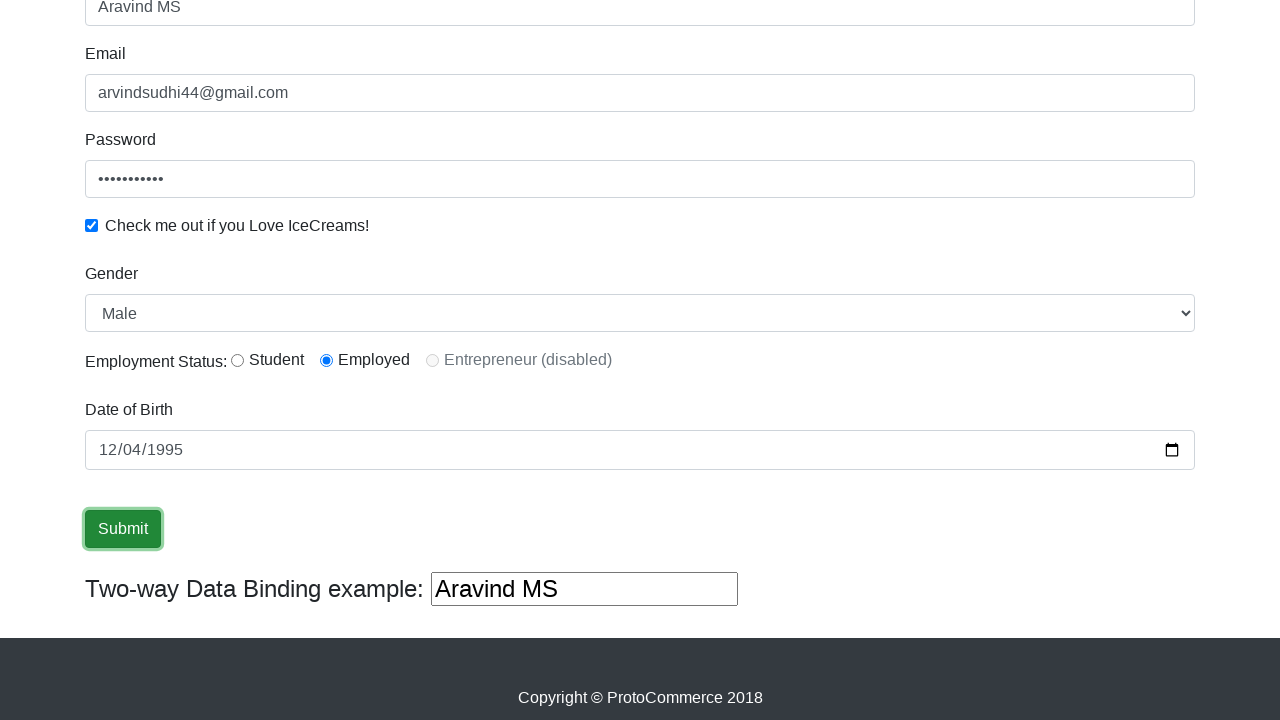